Fills out a TestCafe example form by selecting radio buttons, checking multiple checkboxes, selecting a dropdown option, entering a name, and submitting the form

Starting URL: https://devexpress.github.io/testcafe/example/

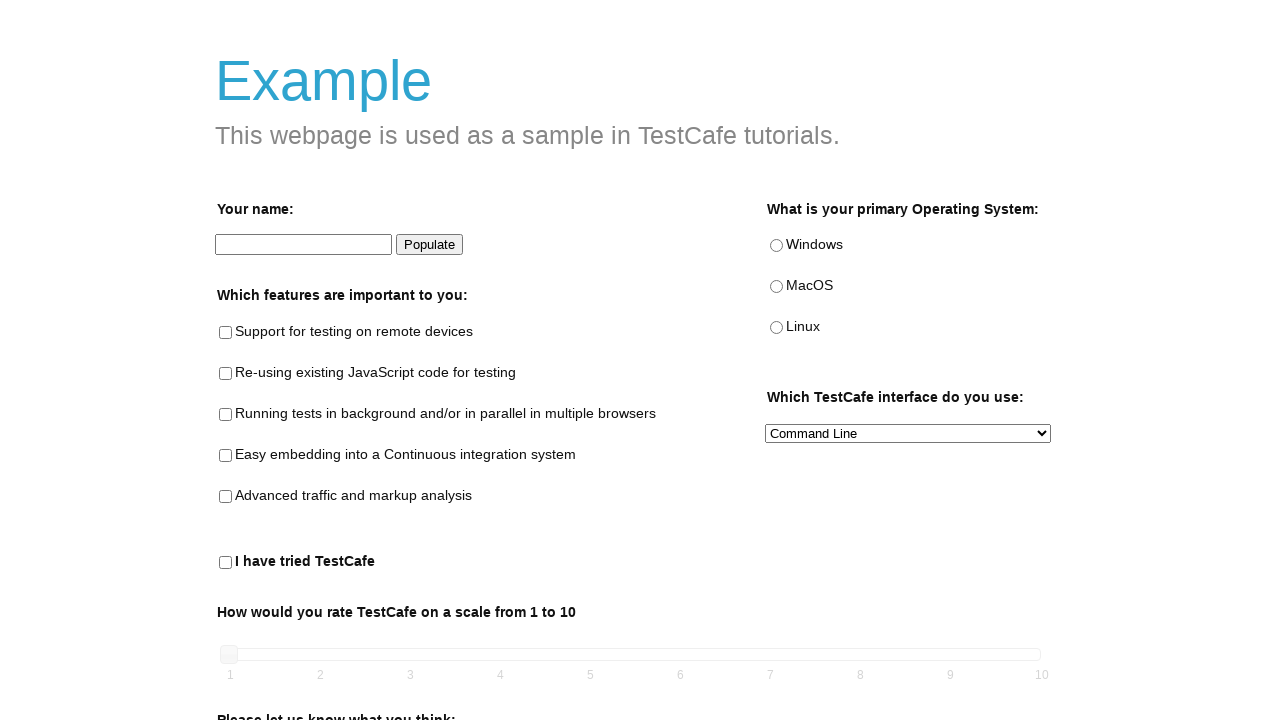

Waited for TestCafe example page content to load
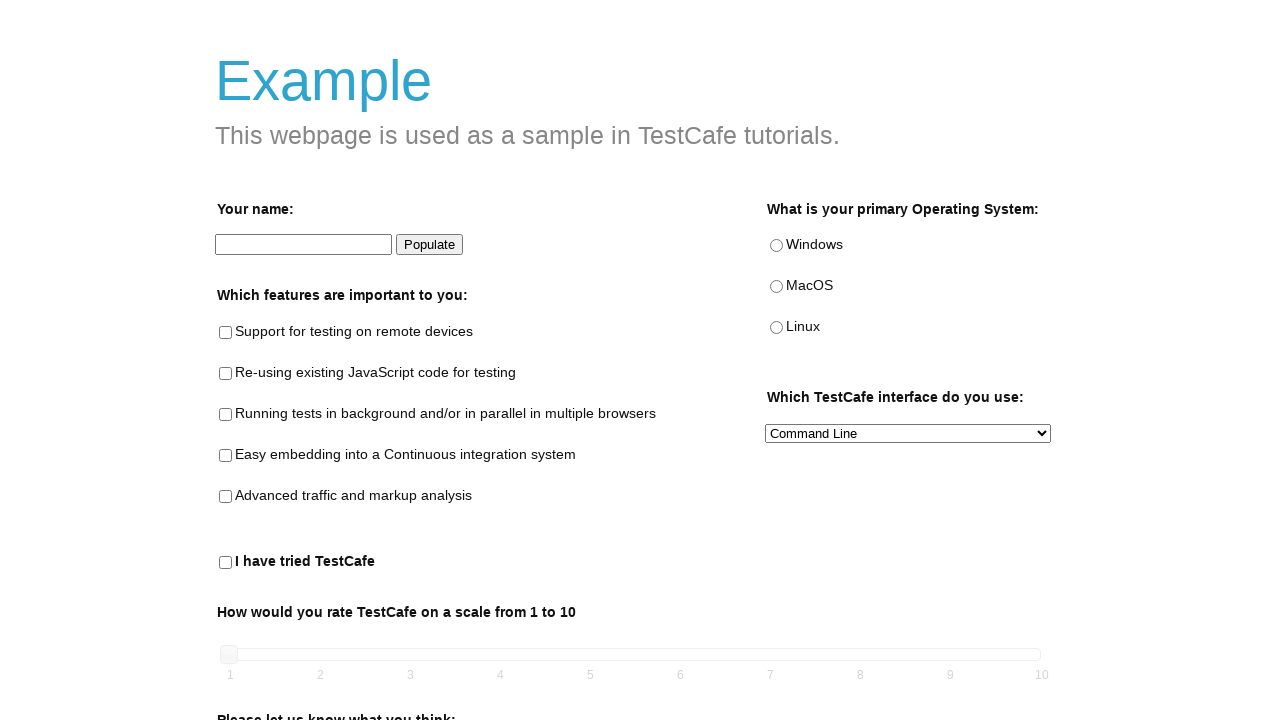

Selected macOS radio button at (776, 287) on internal:testid=[data-testid="macos-radio"s]
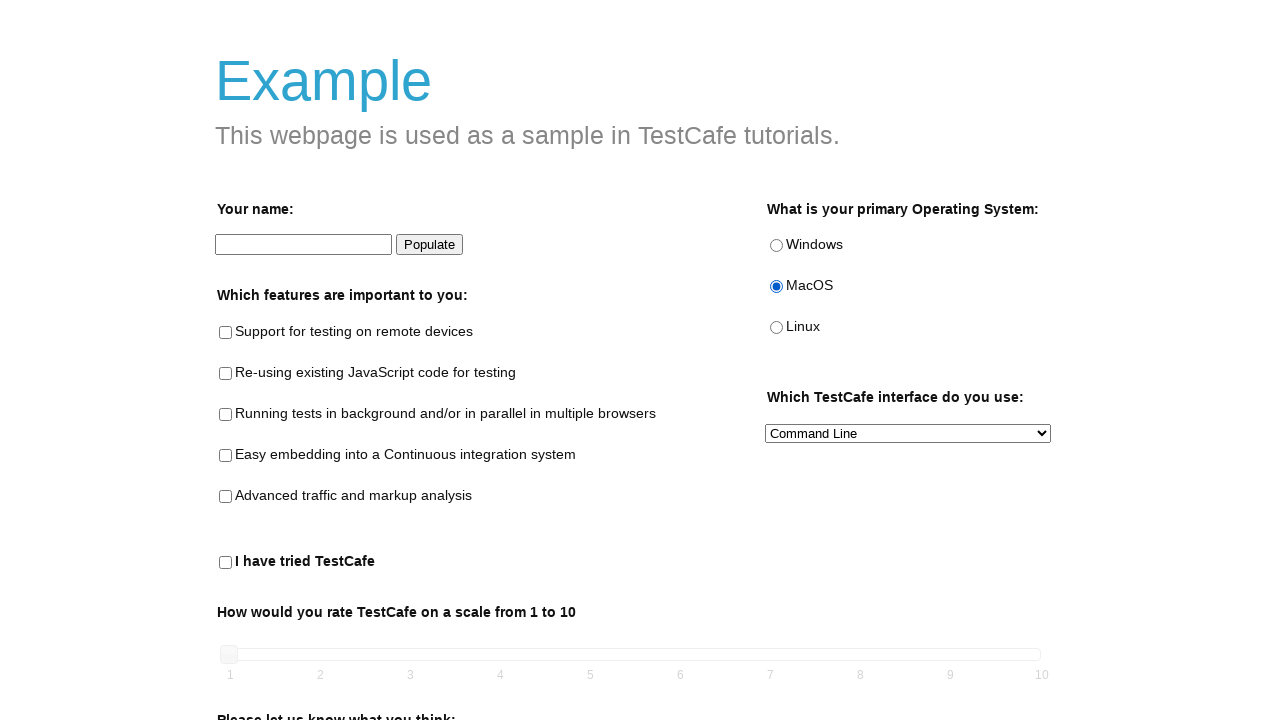

Checked remote testing checkbox at (226, 333) on internal:testid=[data-testid="remote-testing-checkbox"s]
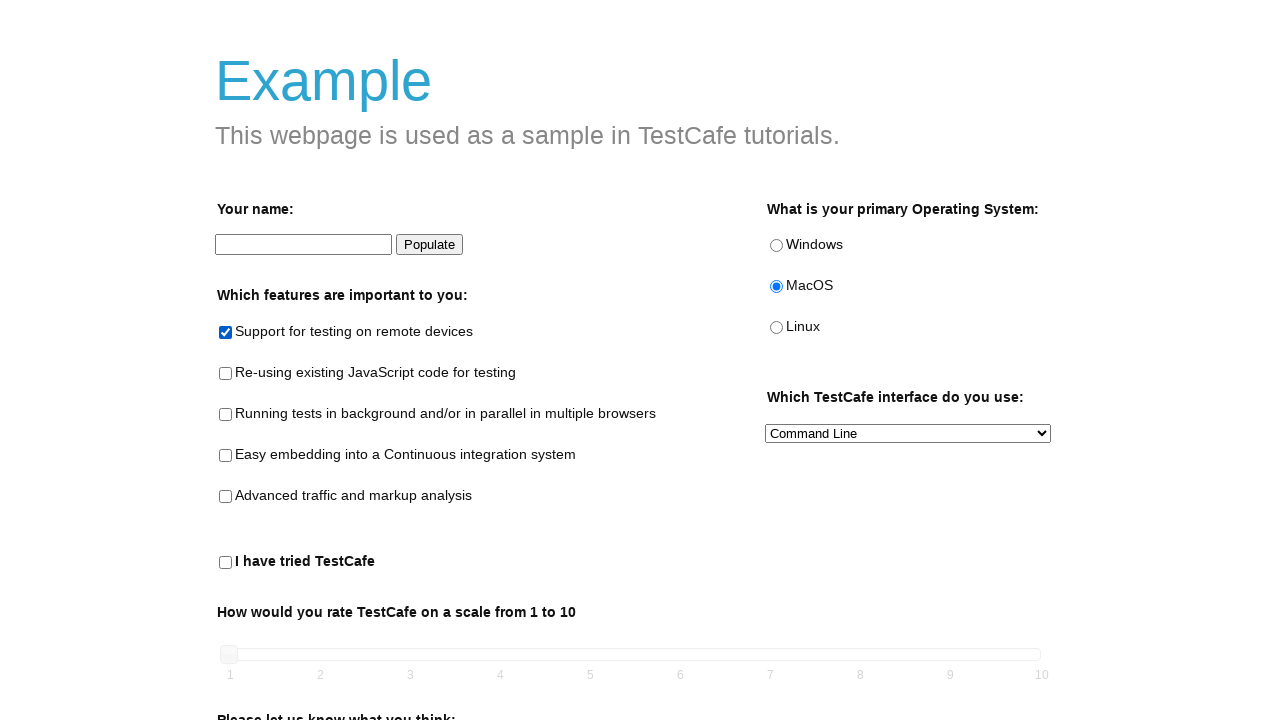

Checked parallel testing checkbox at (226, 415) on internal:testid=[data-testid="parallel-testing-checkbox"s]
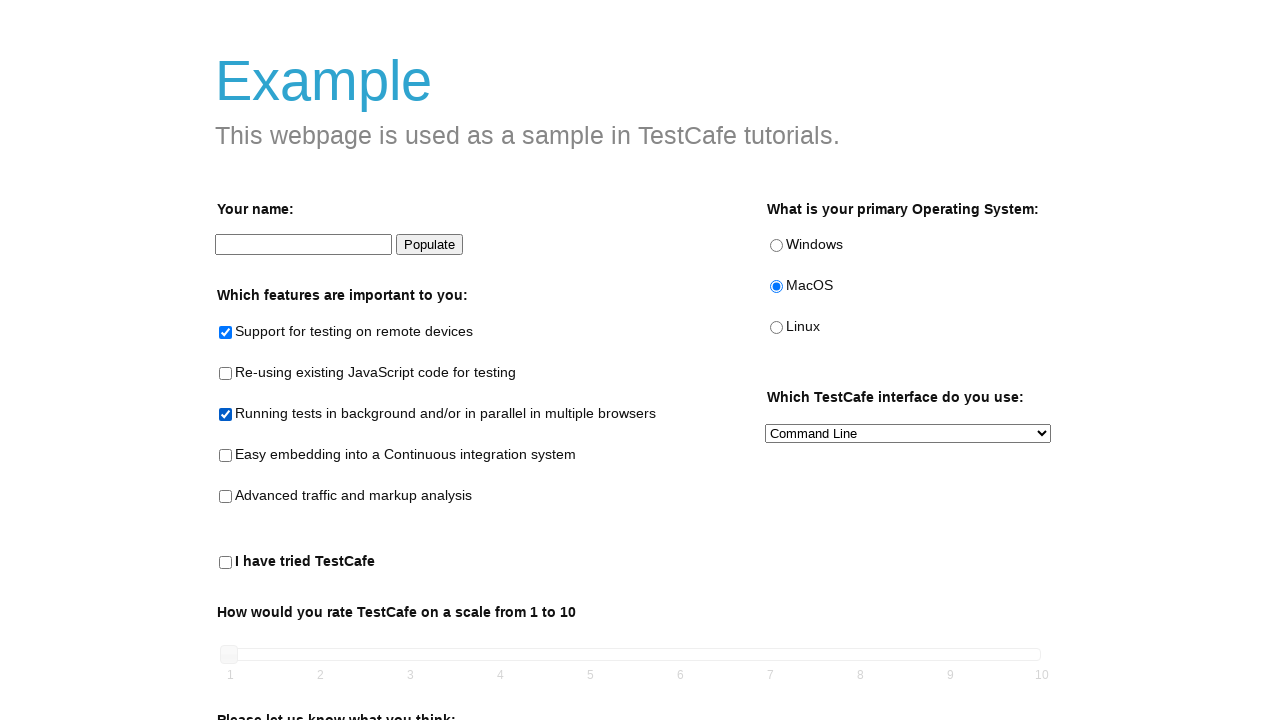

Checked analysis checkbox at (226, 497) on internal:testid=[data-testid="analysis-checkbox"s]
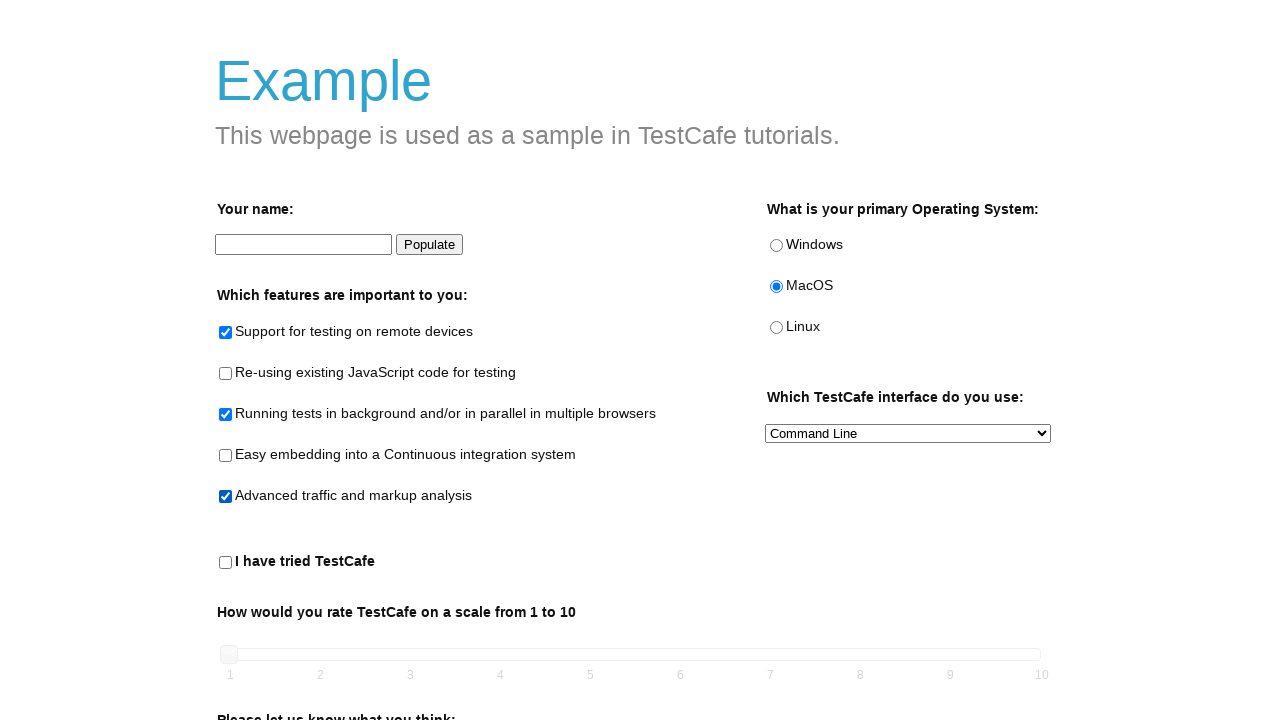

Checked tried TestCafe checkbox at (226, 563) on internal:testid=[data-testid="tried-testcafe-checkbox"s]
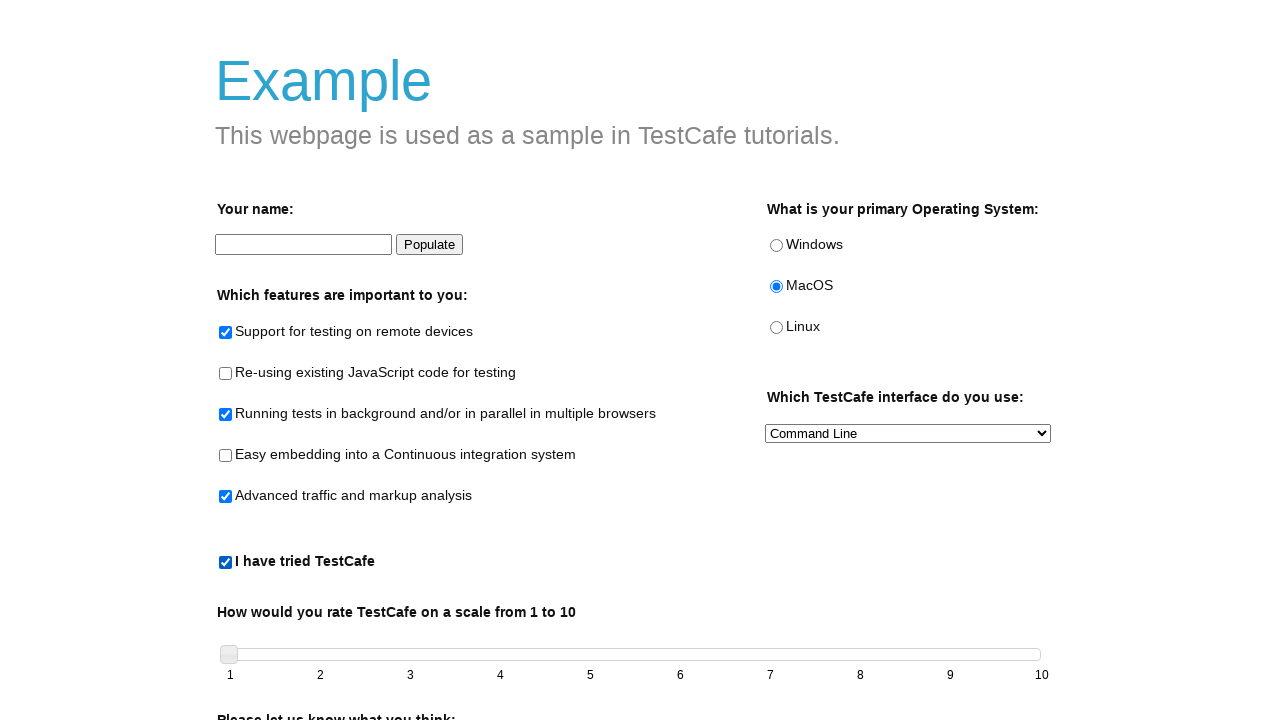

Selected 'JavaScript API' from preferred interface dropdown on internal:testid=[data-testid="preferred-interface-select"s]
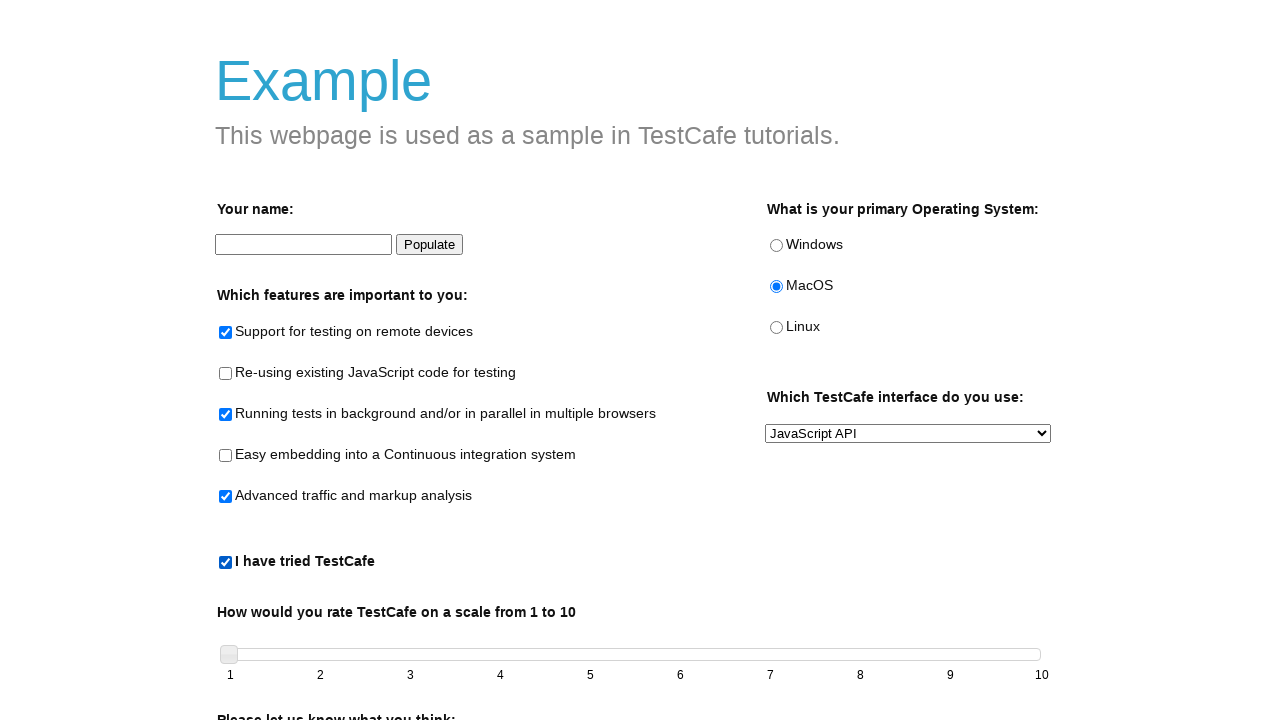

Entered name 'Netanel' in name field on internal:testid=[data-testid="name-input"s]
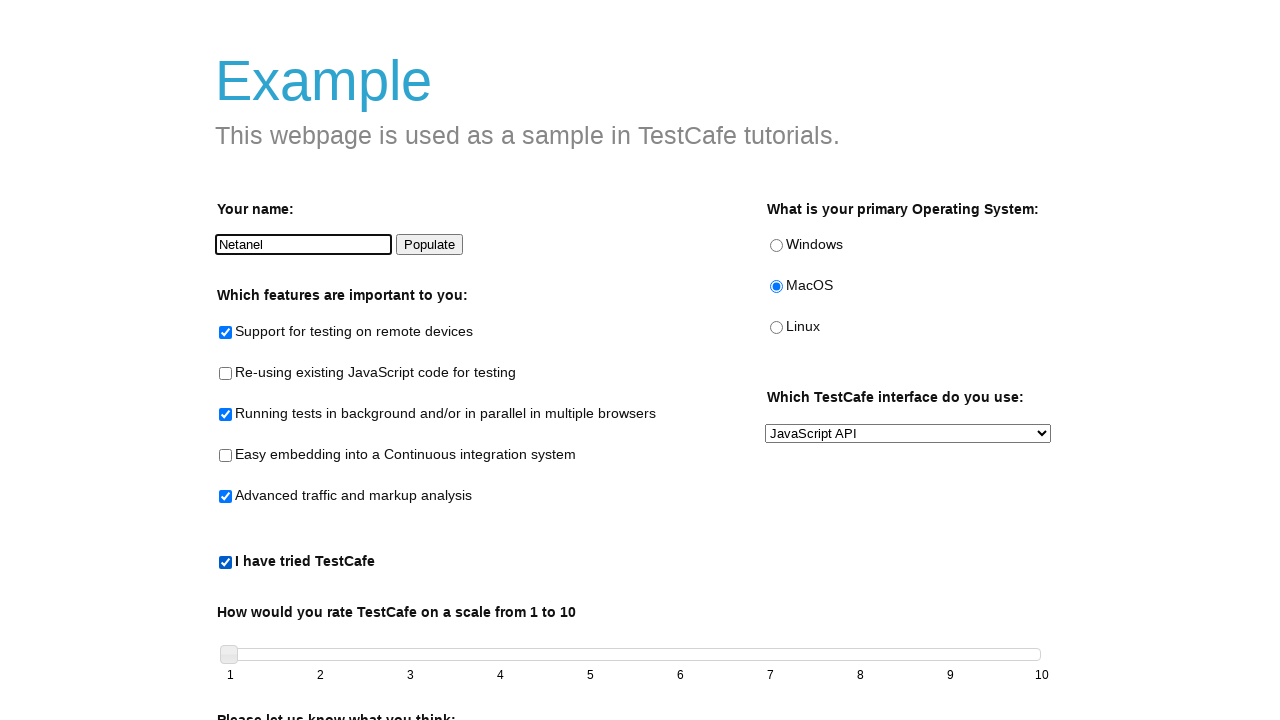

Clicked submit button to submit form at (265, 675) on internal:testid=[data-testid="submit-button"s]
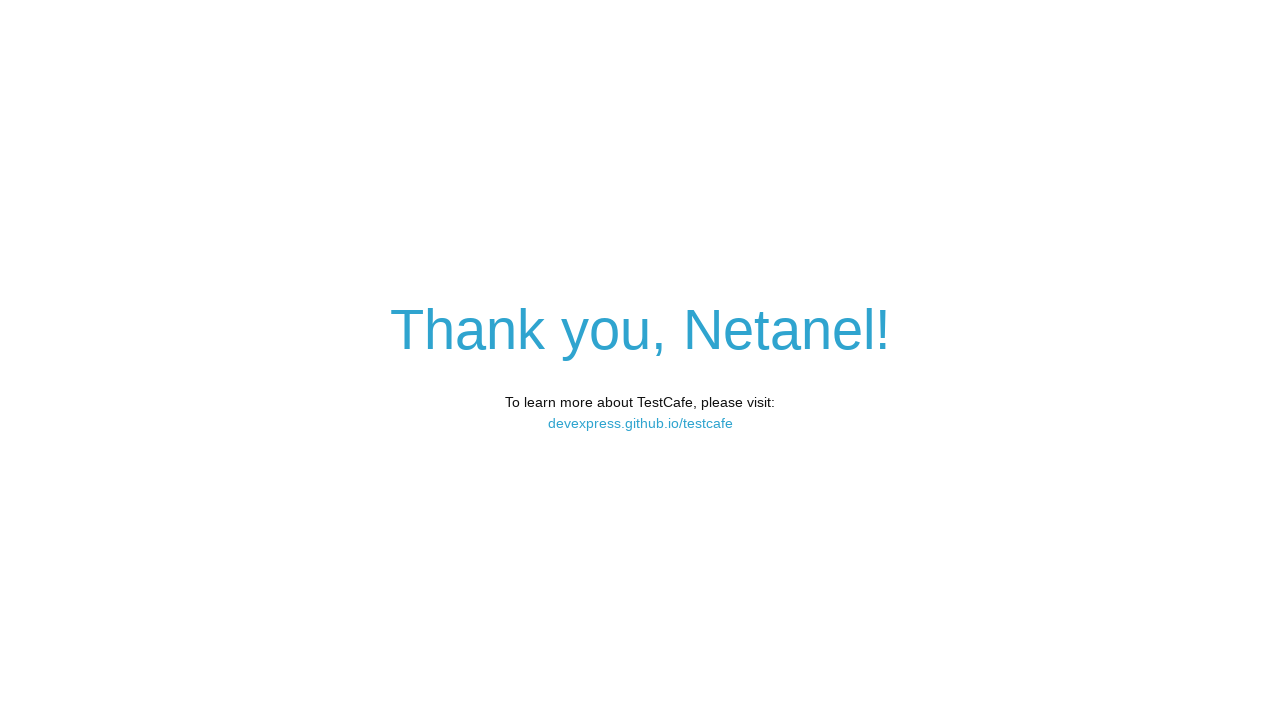

Successfully navigated to thank you page after form submission
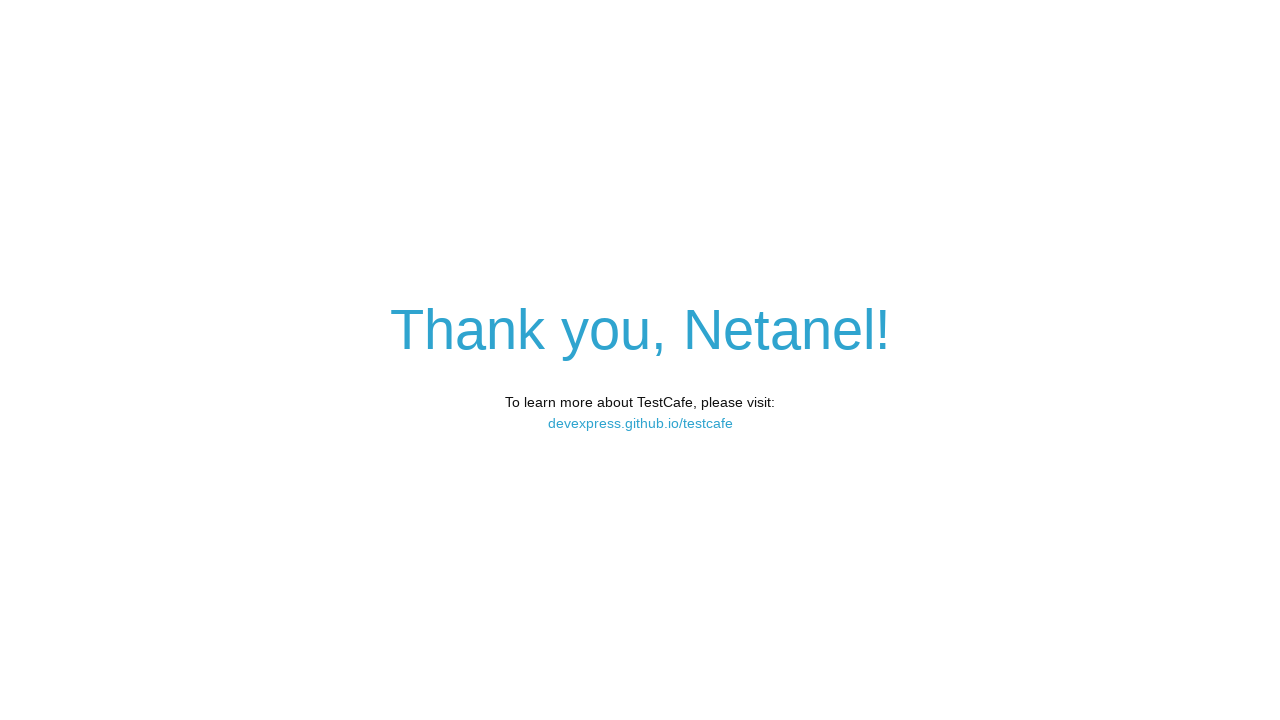

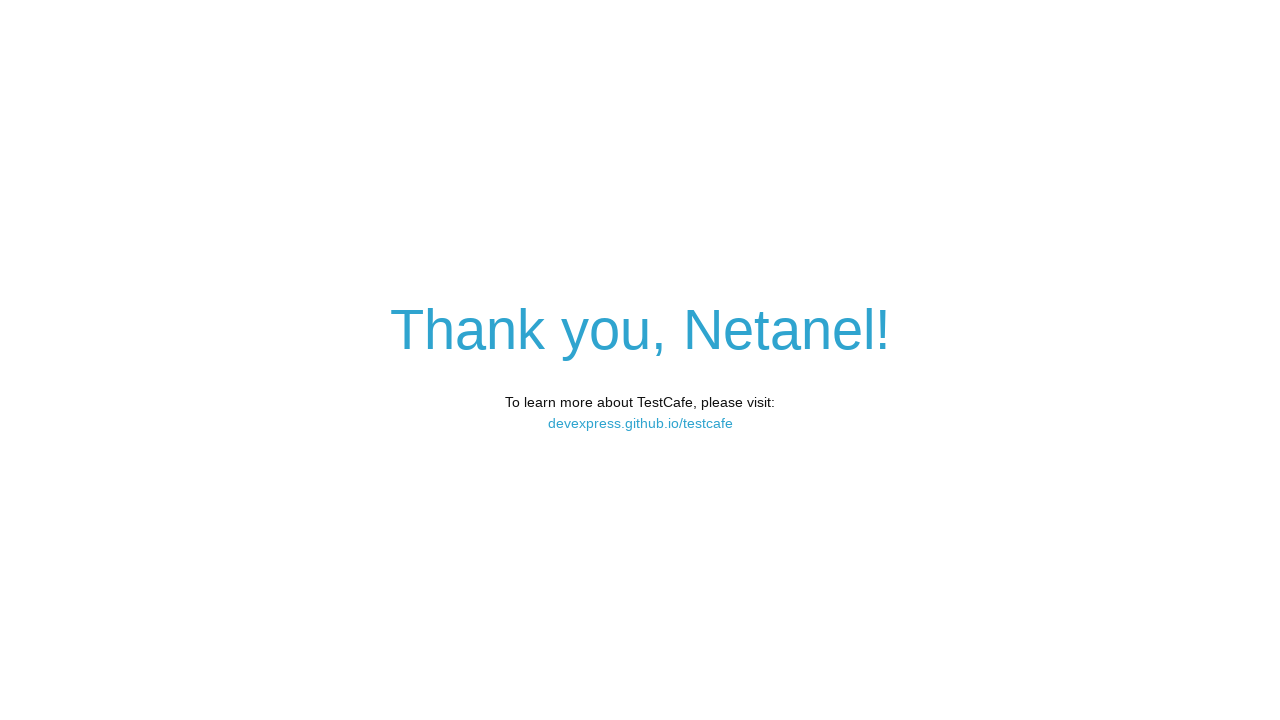